Simple browser automation that navigates to the Edureka website and maximizes the browser window.

Starting URL: http://www.edureka.co

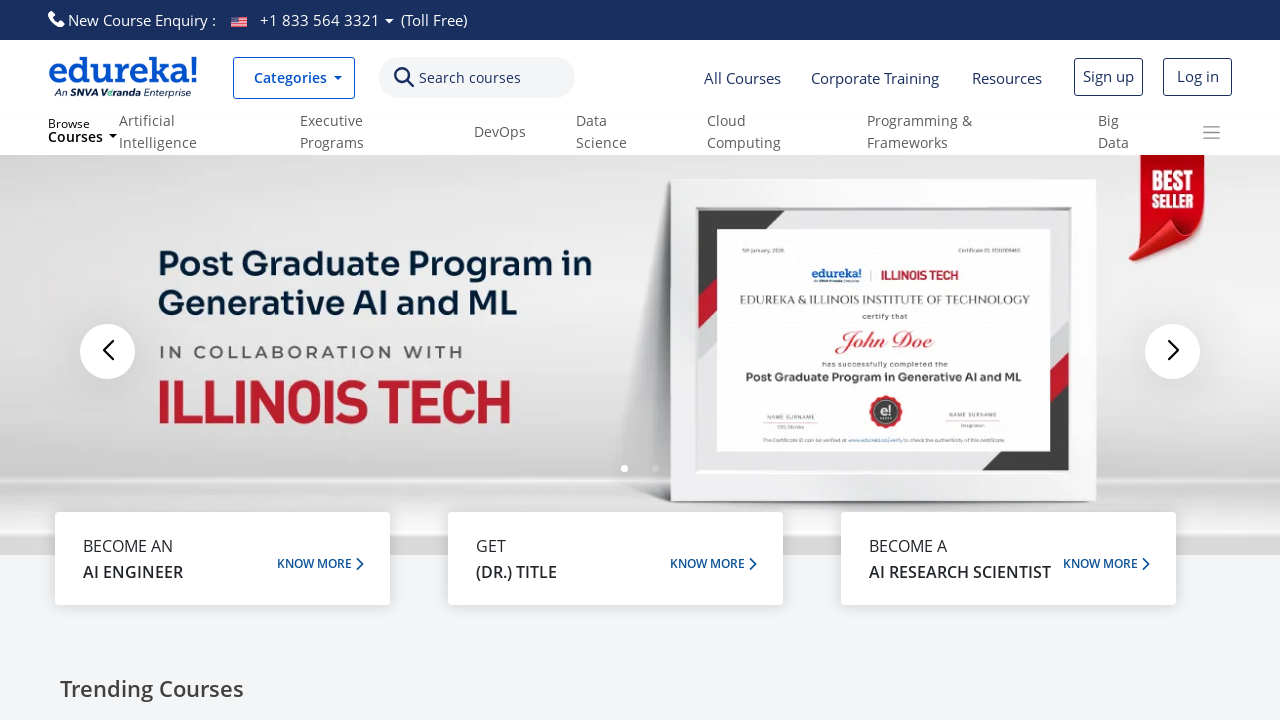

Waited for page to reach domcontentloaded state at http://www.edureka.co
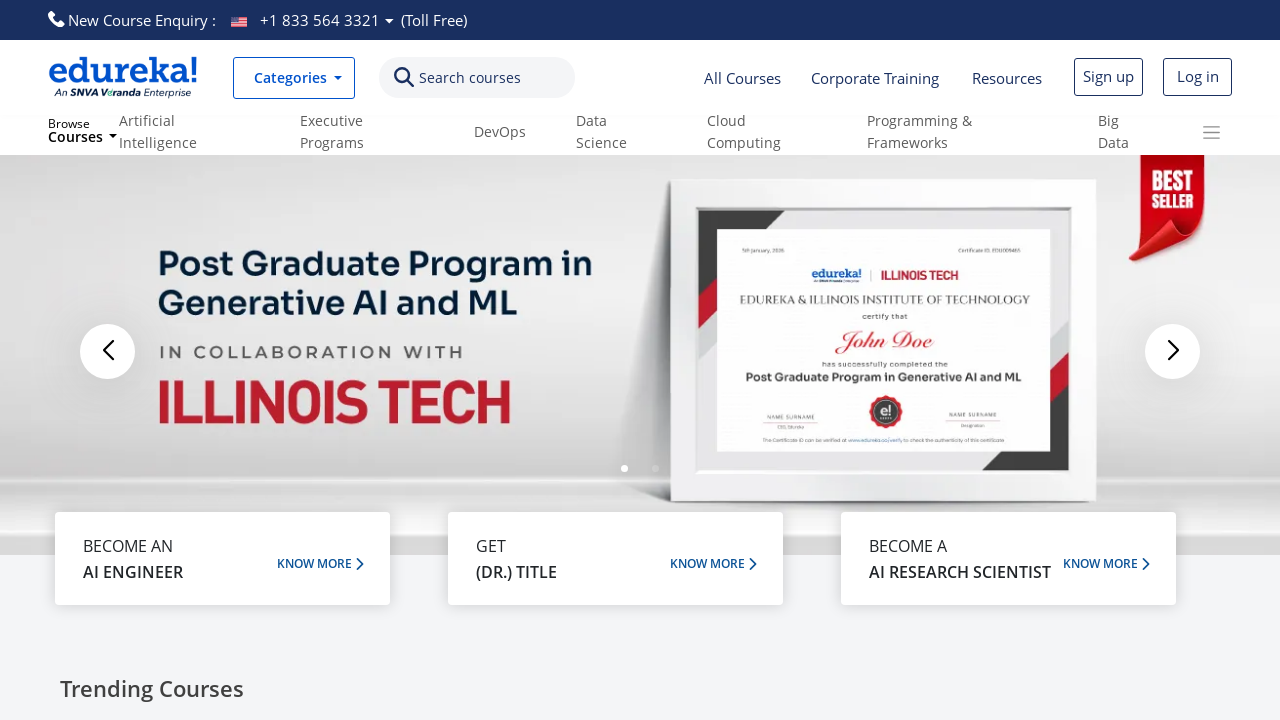

Maximized browser window to 1920x1080
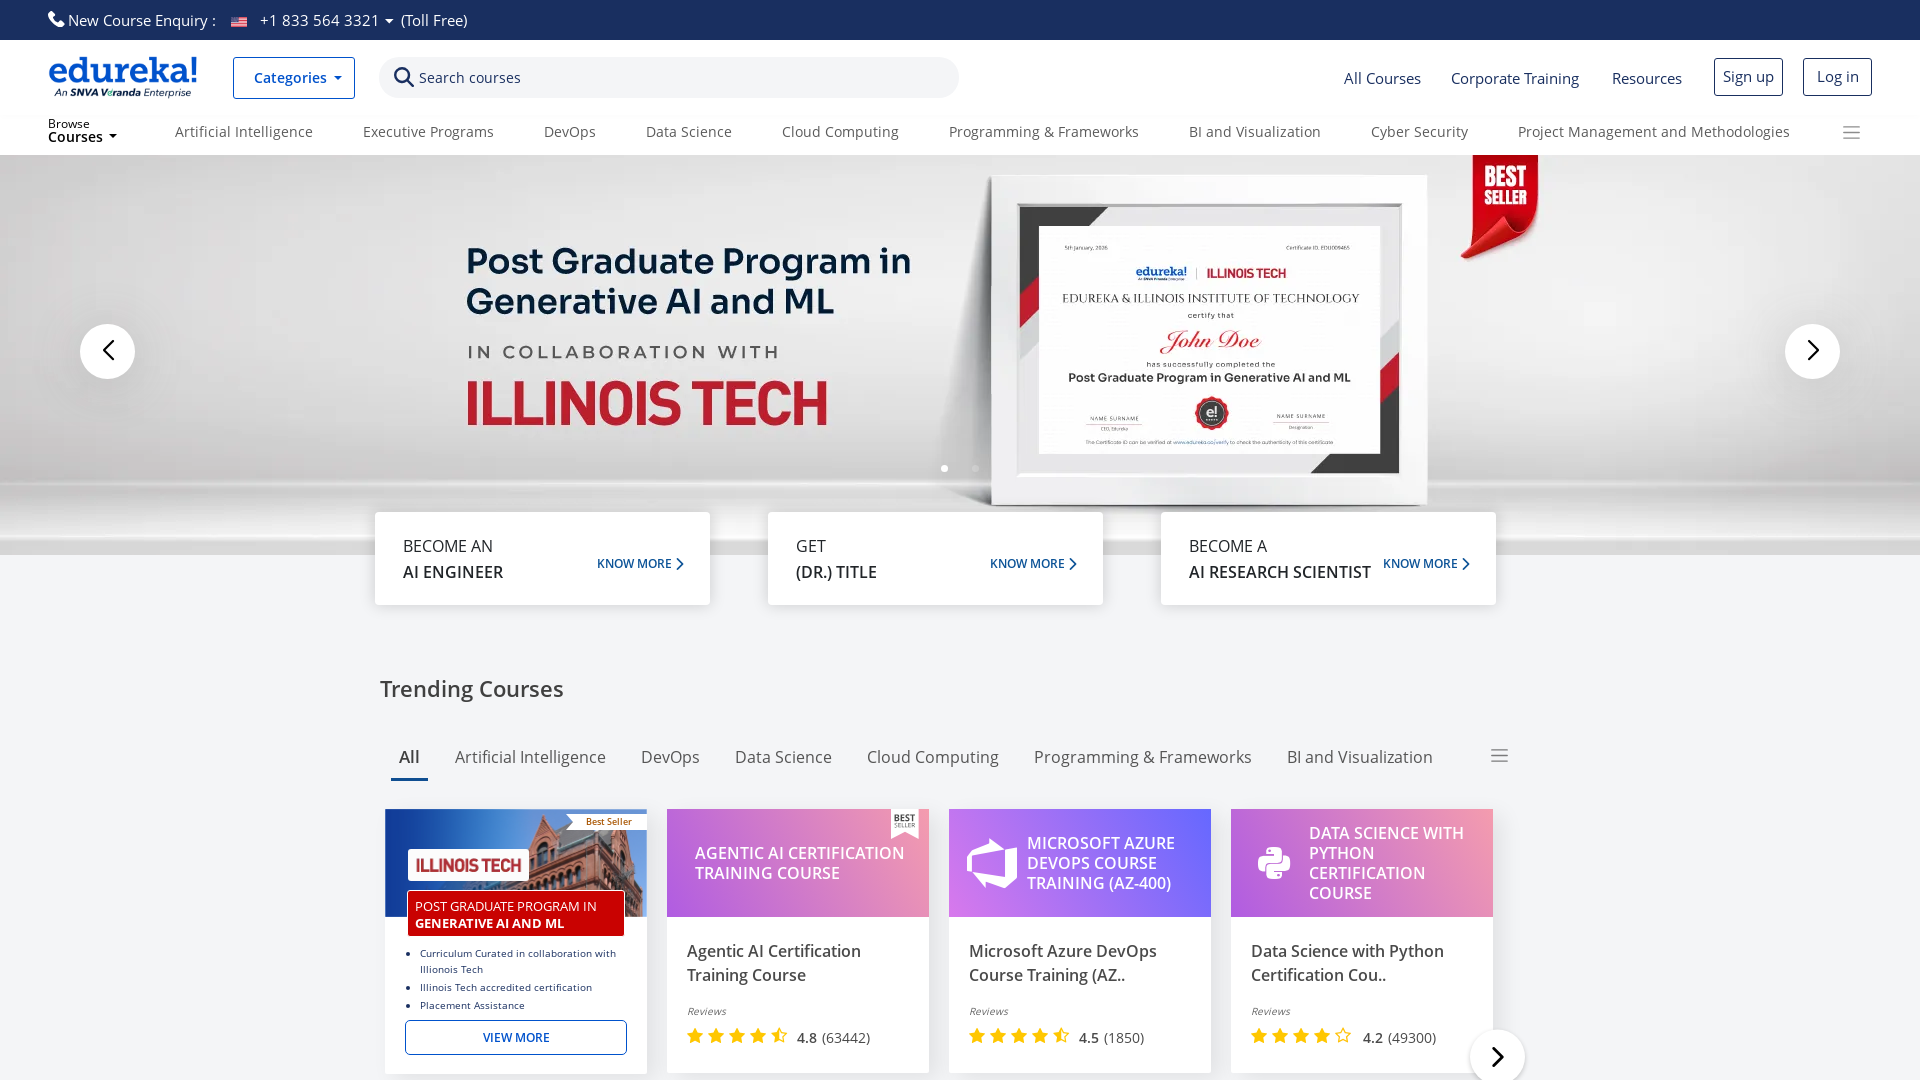

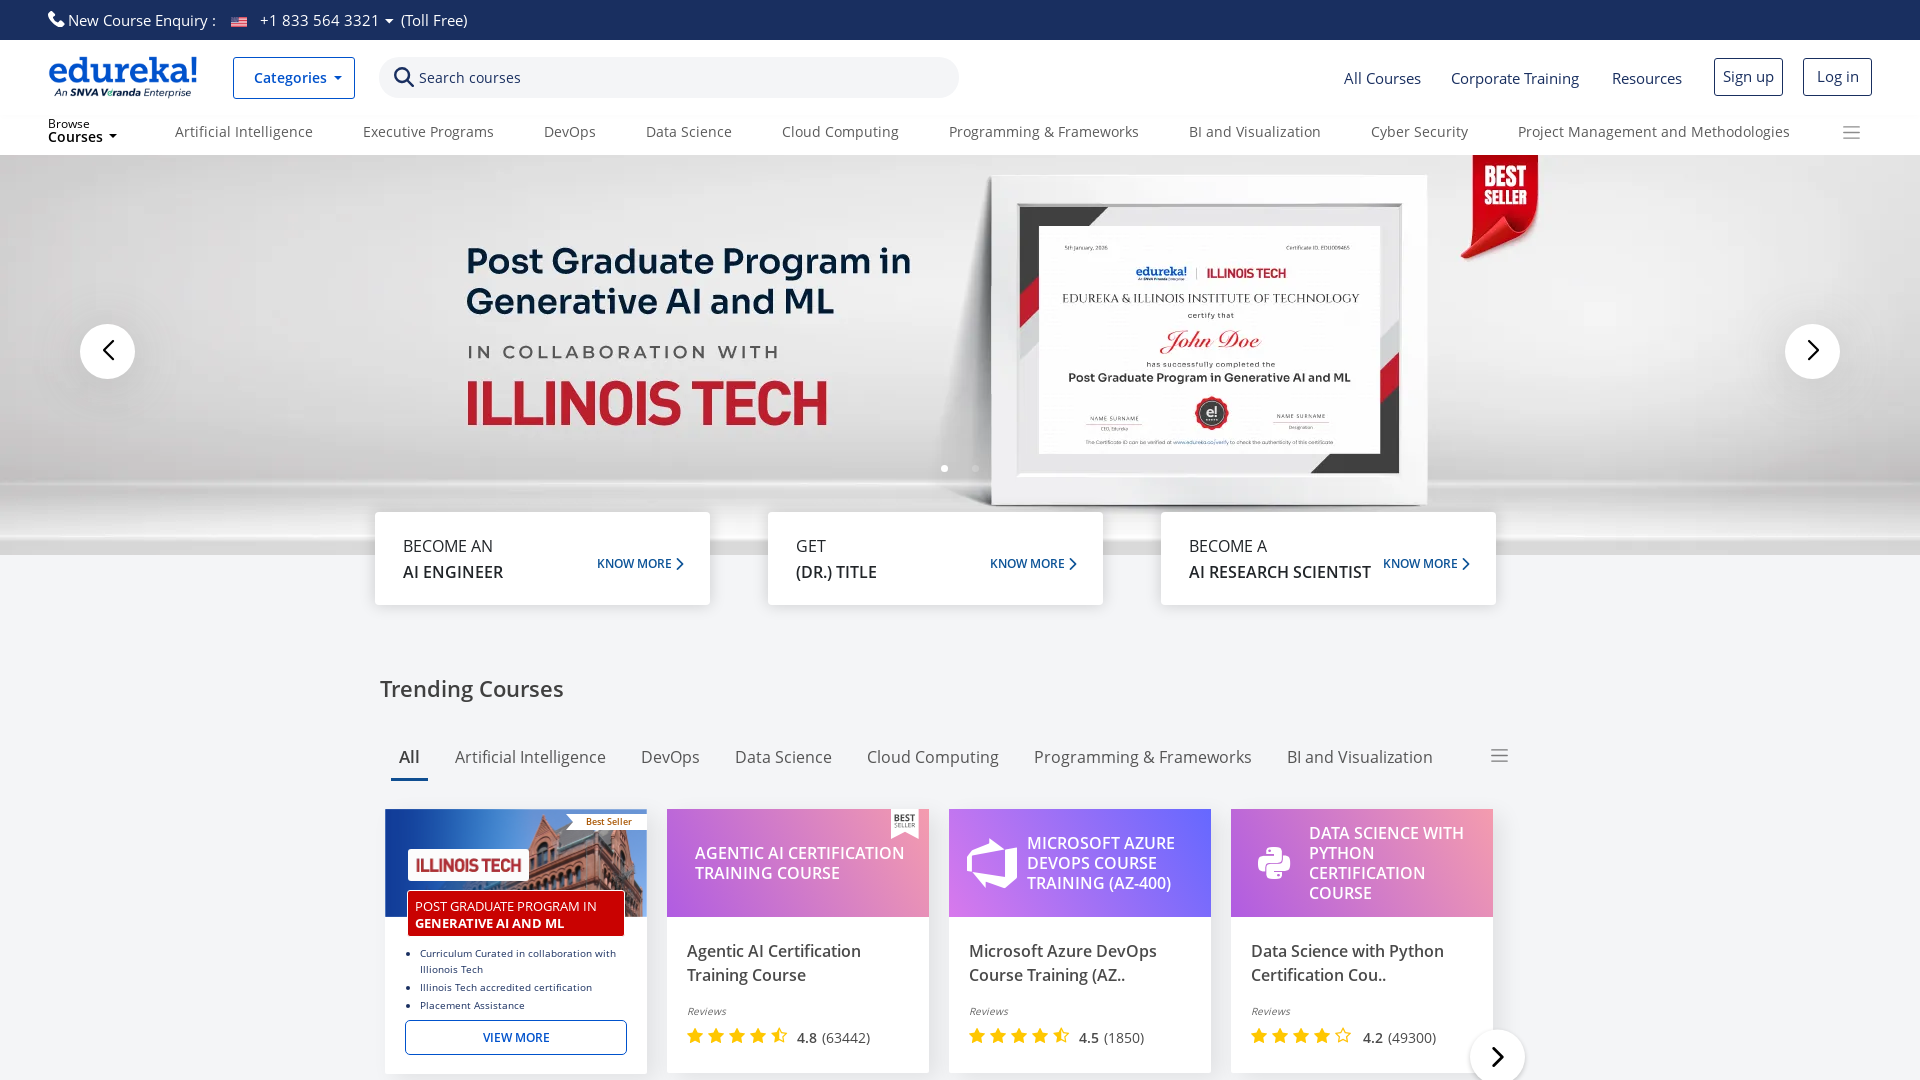